Tests login validation by clicking login button with empty credentials and verifying the error message displays "Username is required"

Starting URL: https://www.saucedemo.com/

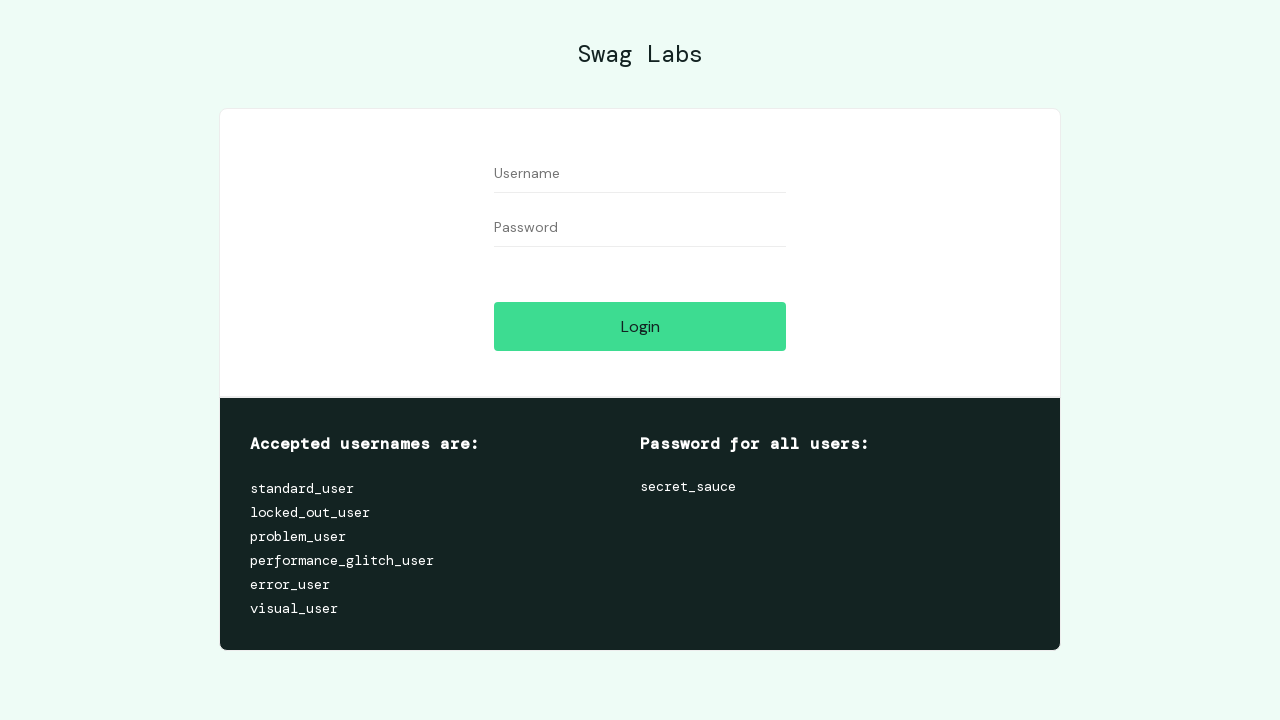

Username input field loaded
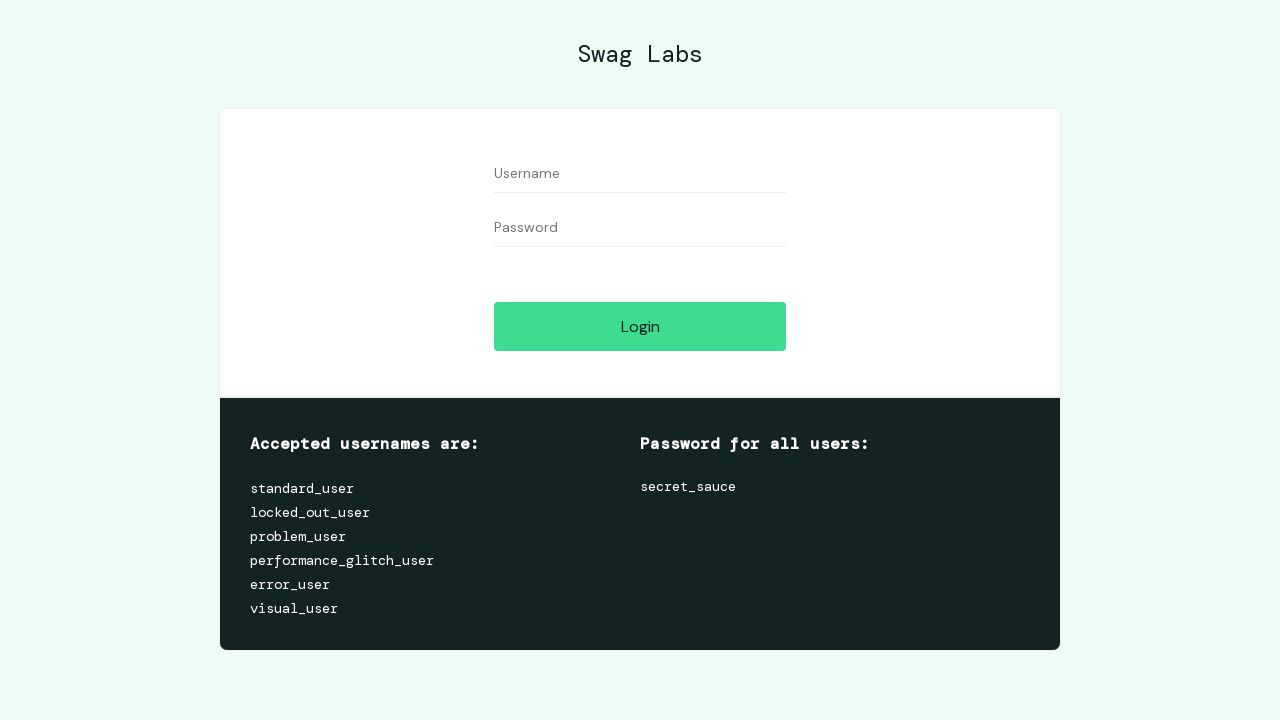

Password input field loaded
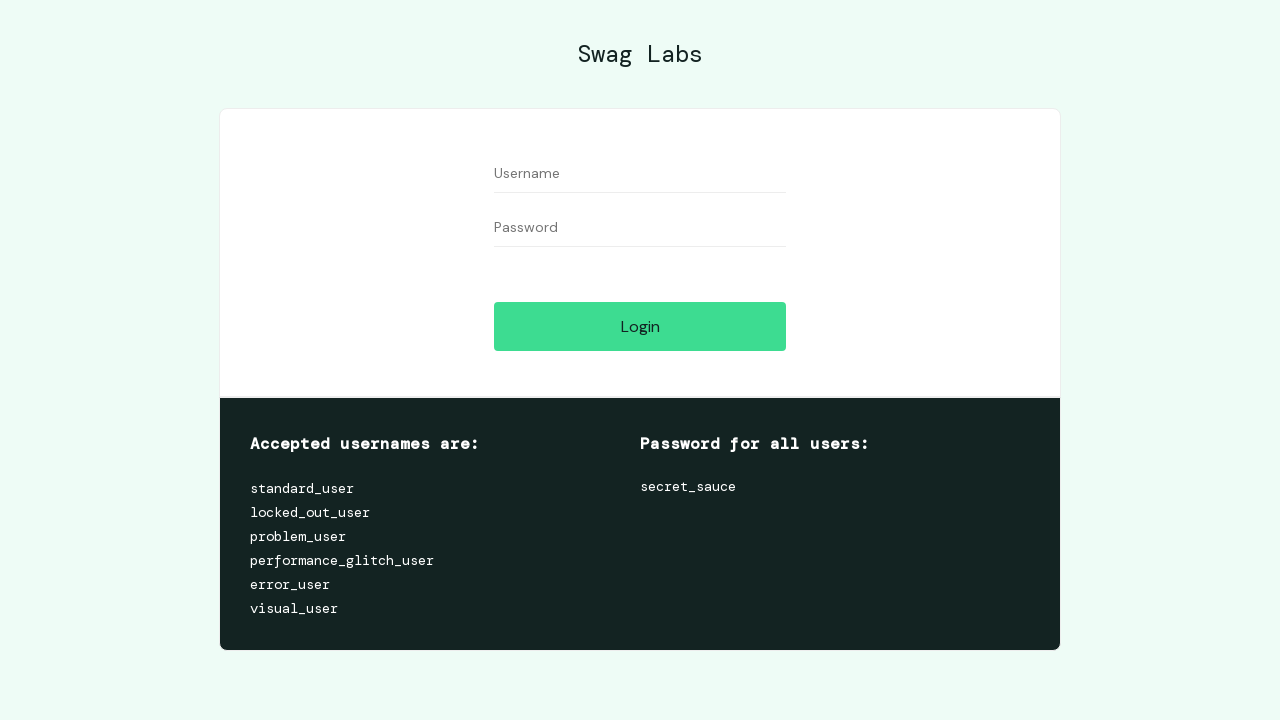

Clicked login button with empty credentials at (640, 326) on #login-button
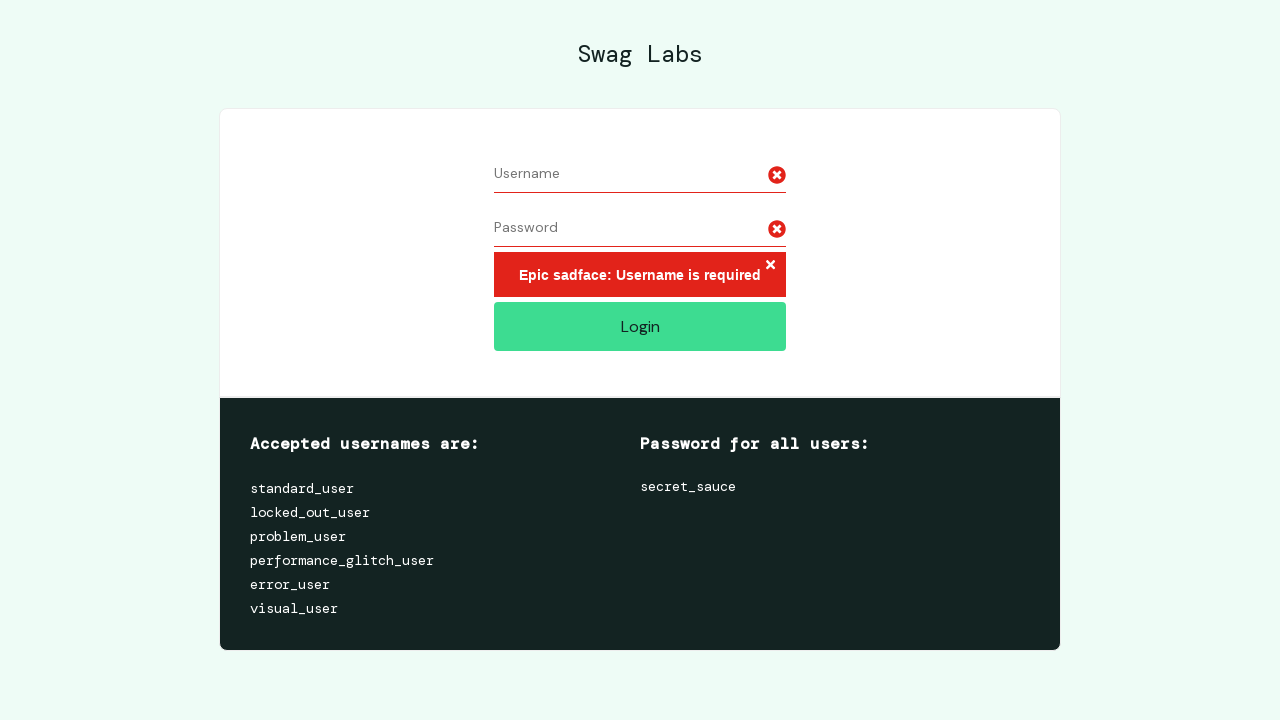

Located error message element
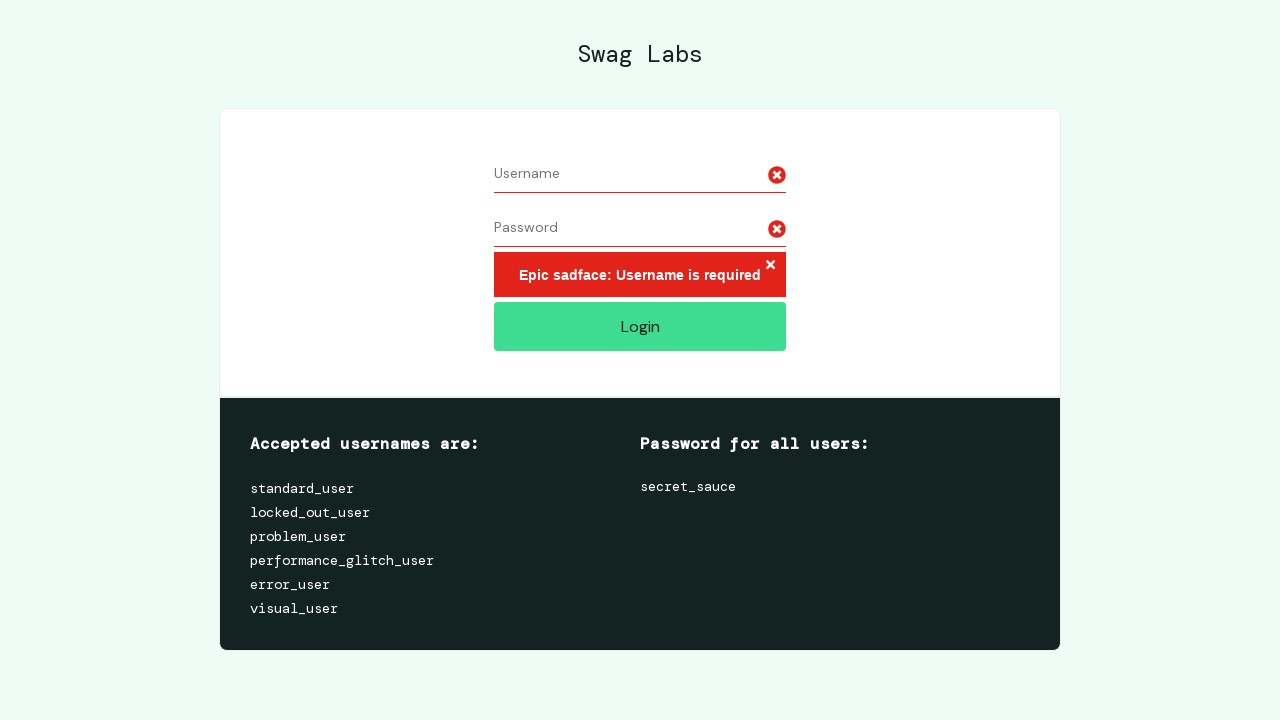

Error message displayed
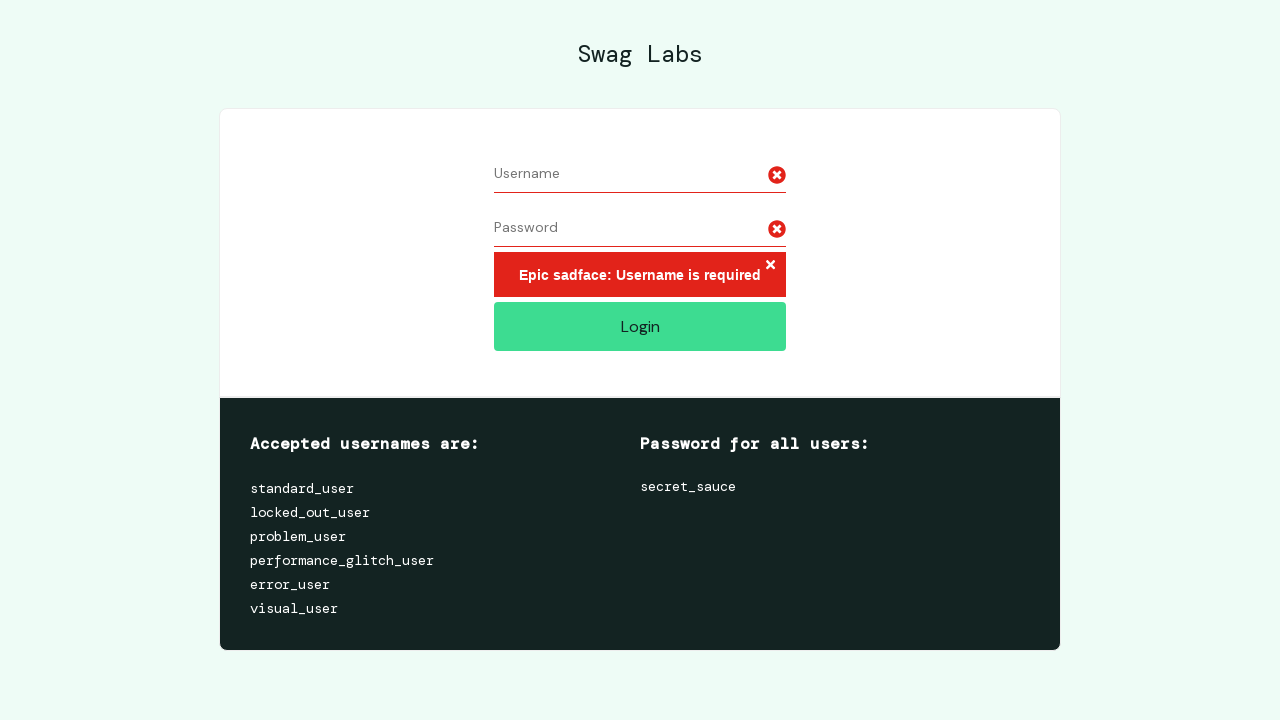

Verified error message contains 'Epic sadface: Username is required'
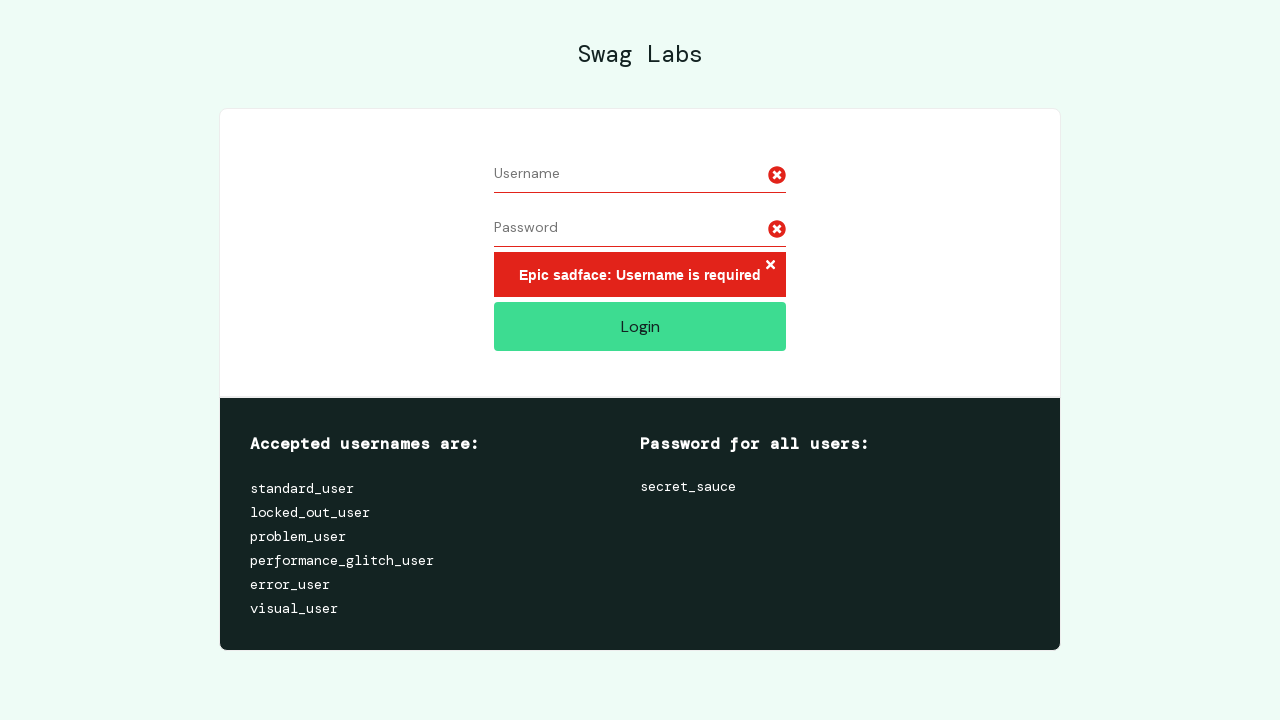

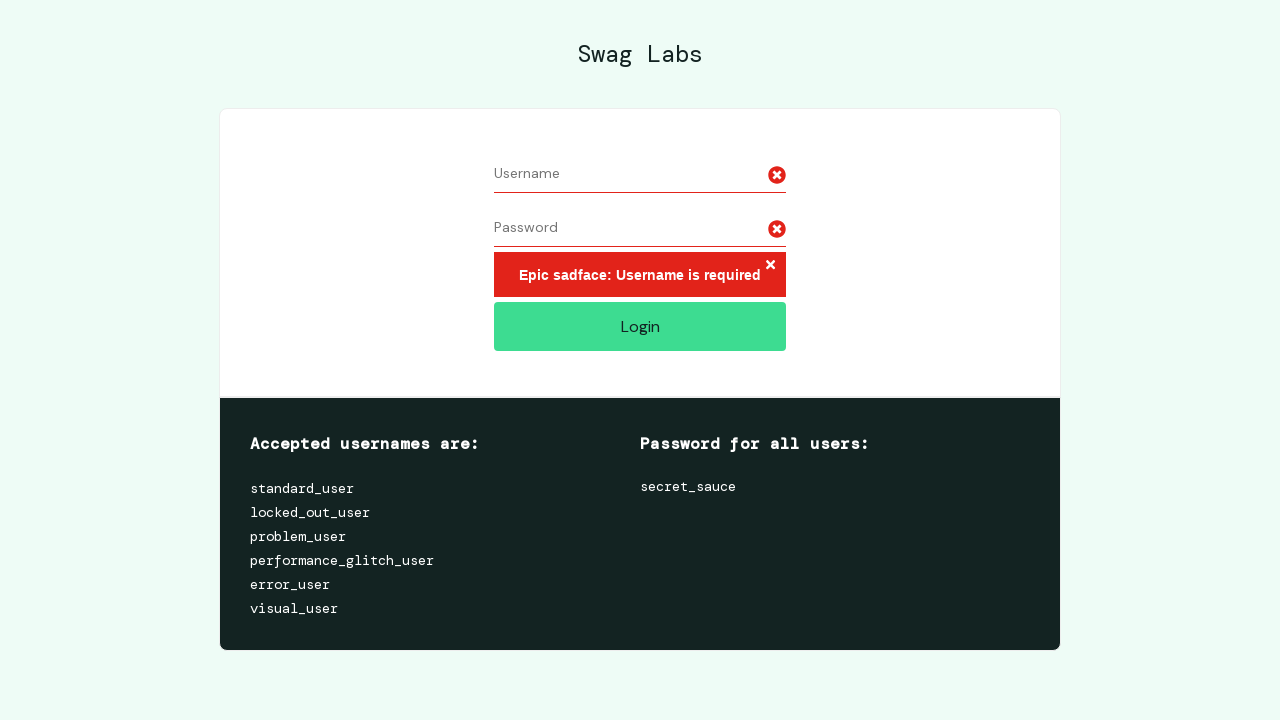